Tests element resizing functionality by dragging the resize handle of a resizable element within an iframe

Starting URL: http://jqueryui.com/resizable/

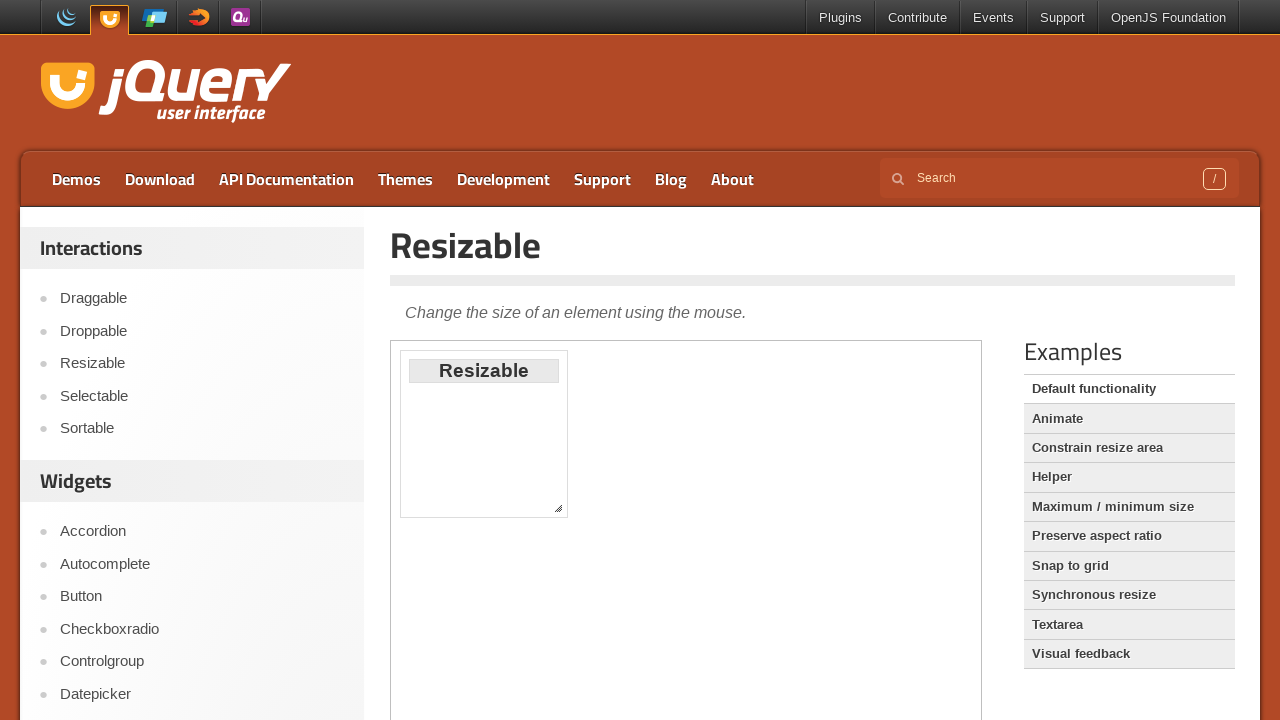

Located demo iframe
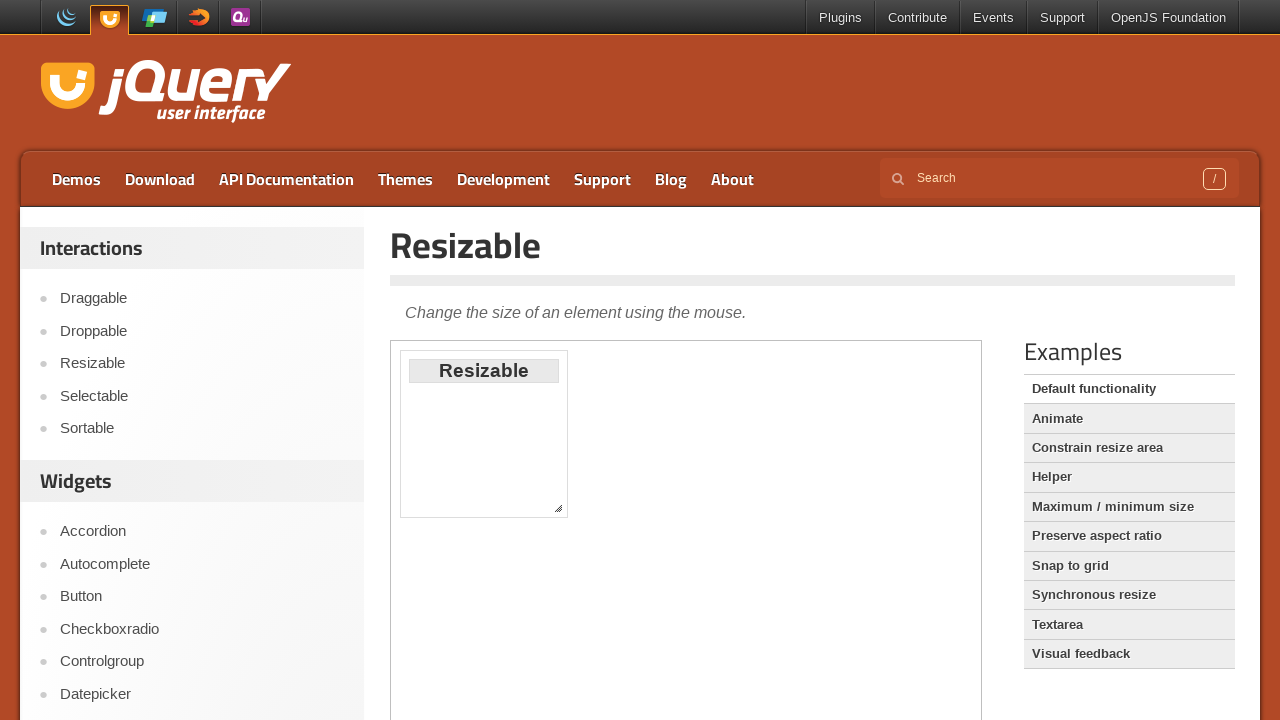

Located resize handle in southeast corner
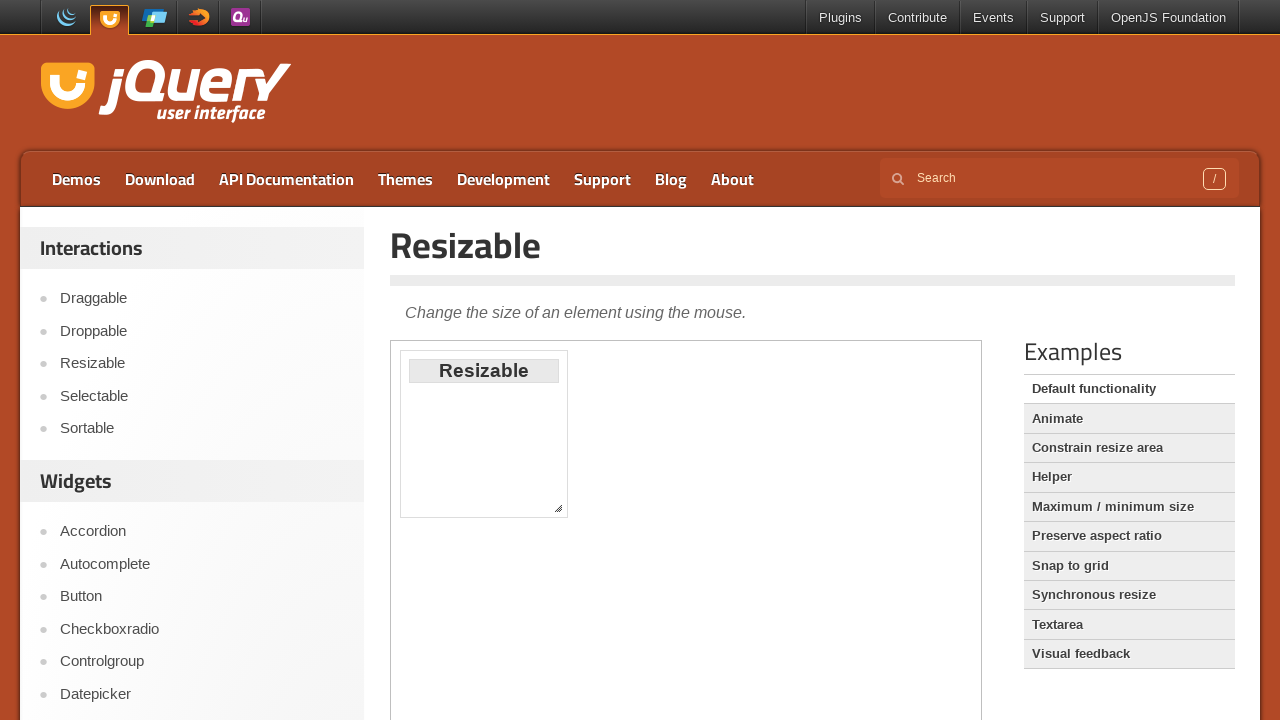

Retrieved bounding box of resize handle
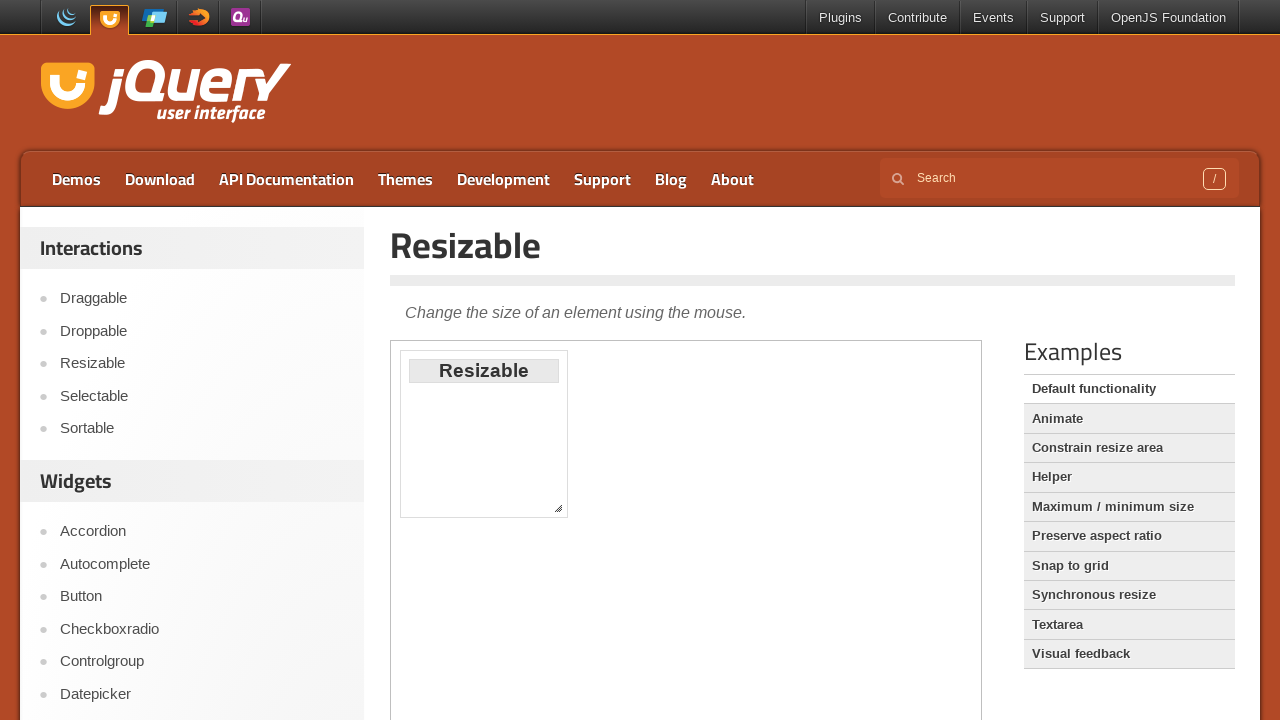

Moved mouse to center of resize handle at (558, 508)
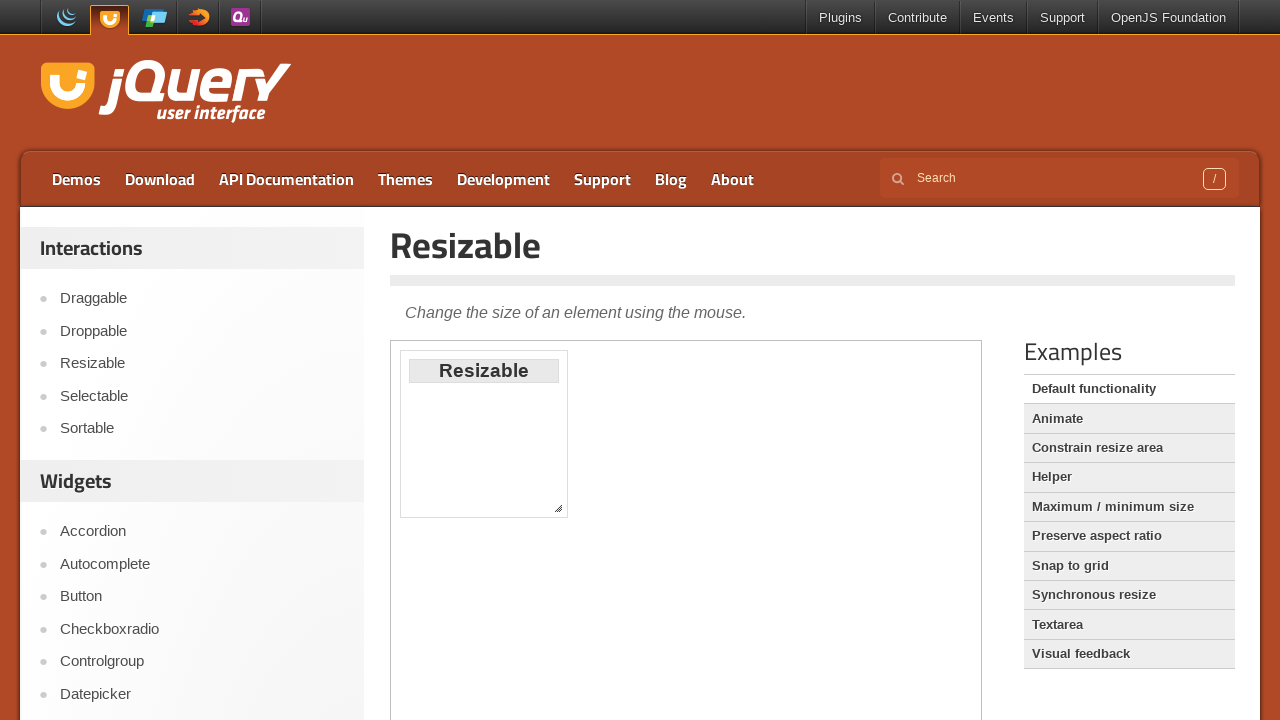

Pressed down mouse button on resize handle at (558, 508)
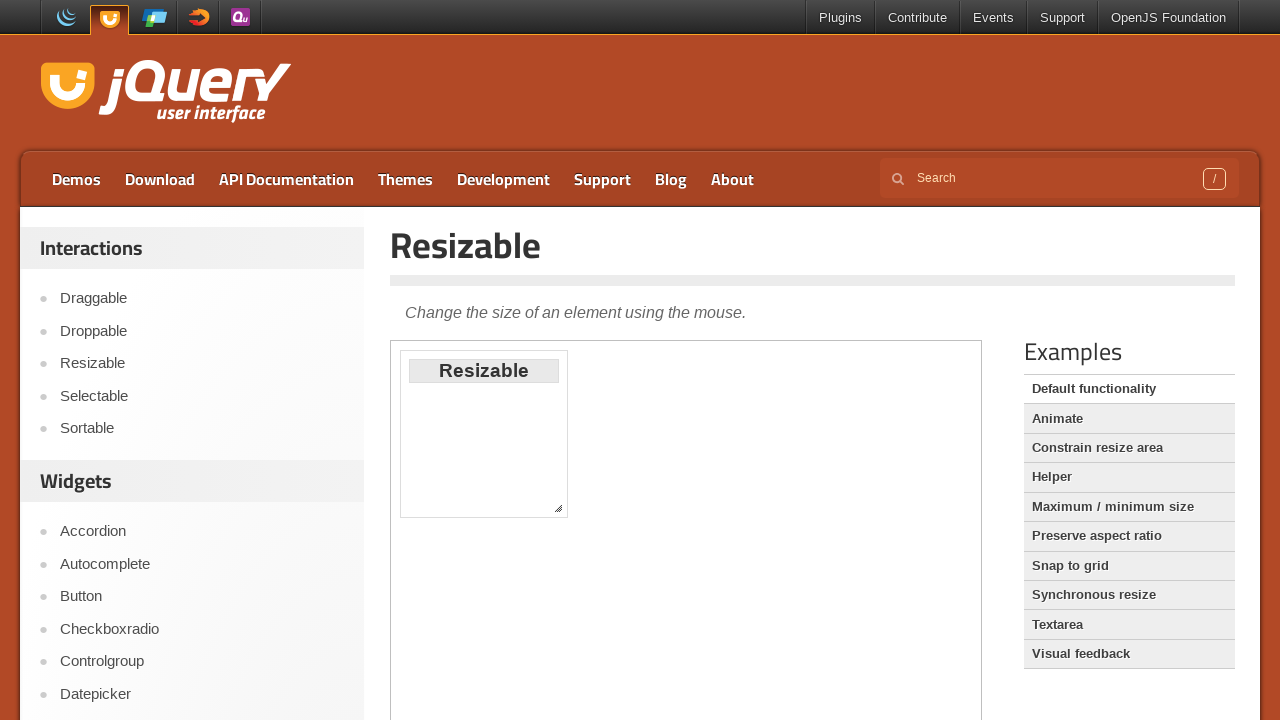

Dragged resize handle to new position (200px right, 100px down) at (750, 600)
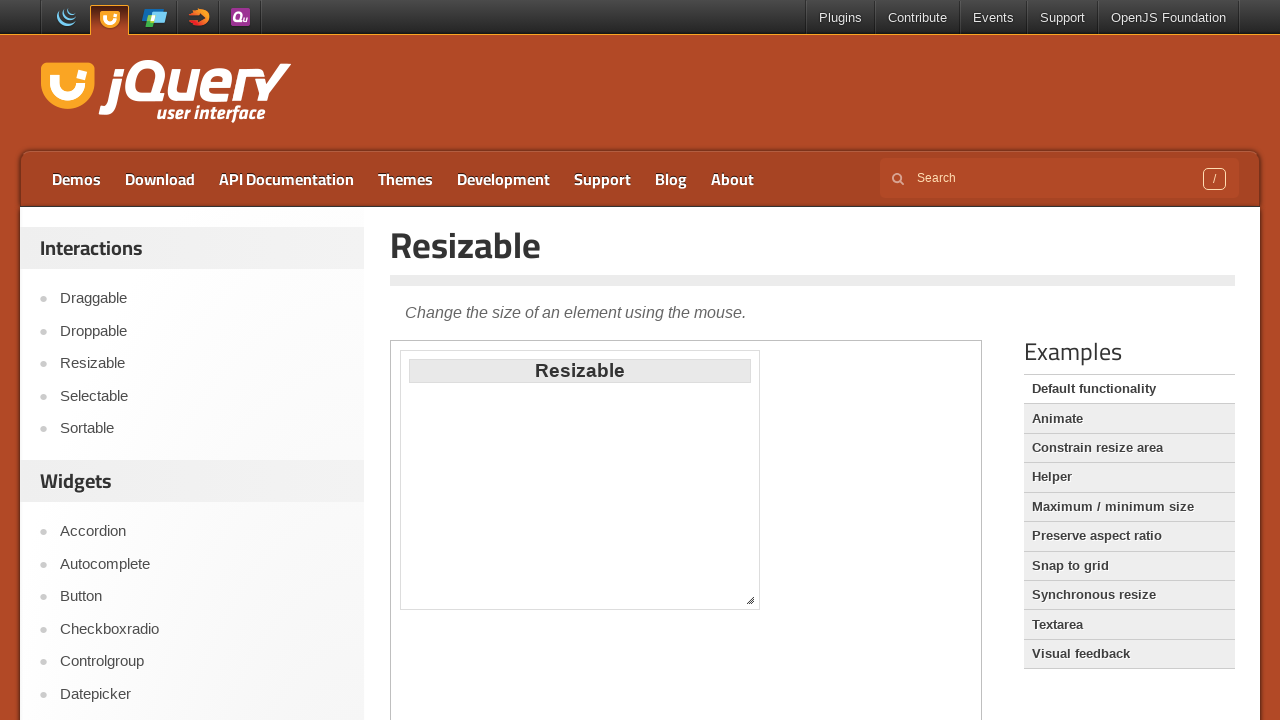

Released mouse button to complete resize at (750, 600)
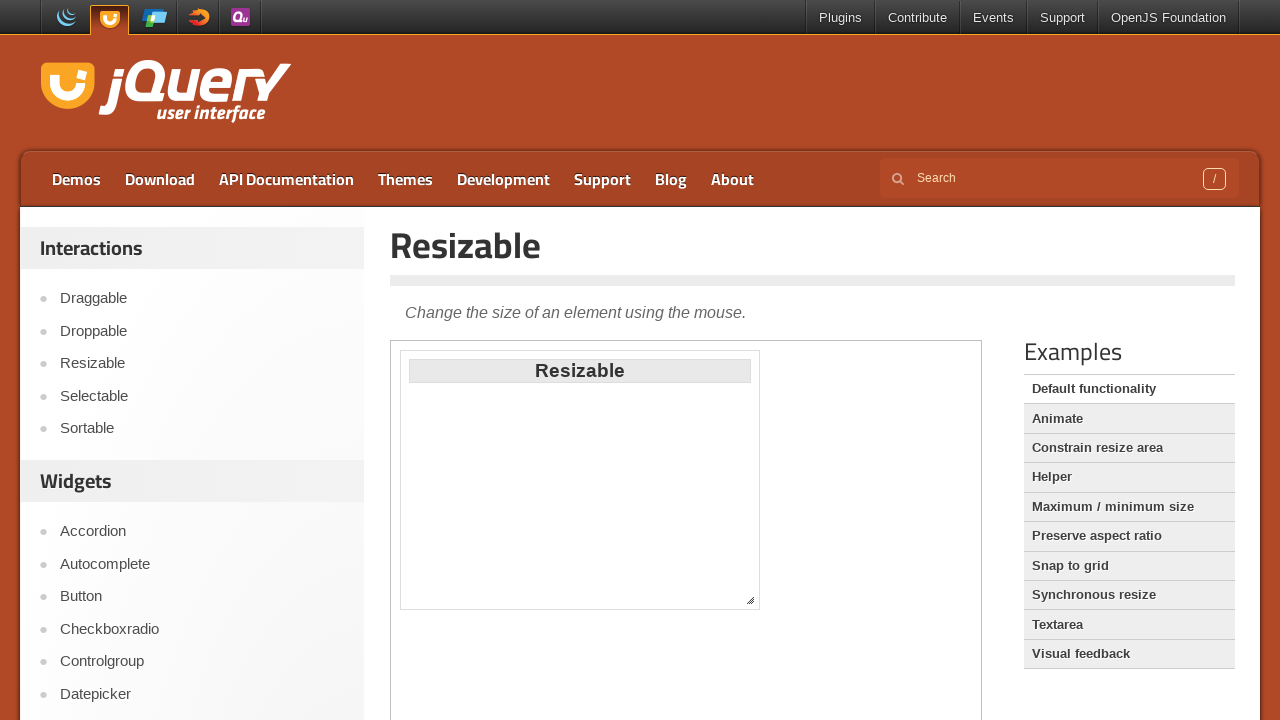

Waited 1 second for resize animation to complete
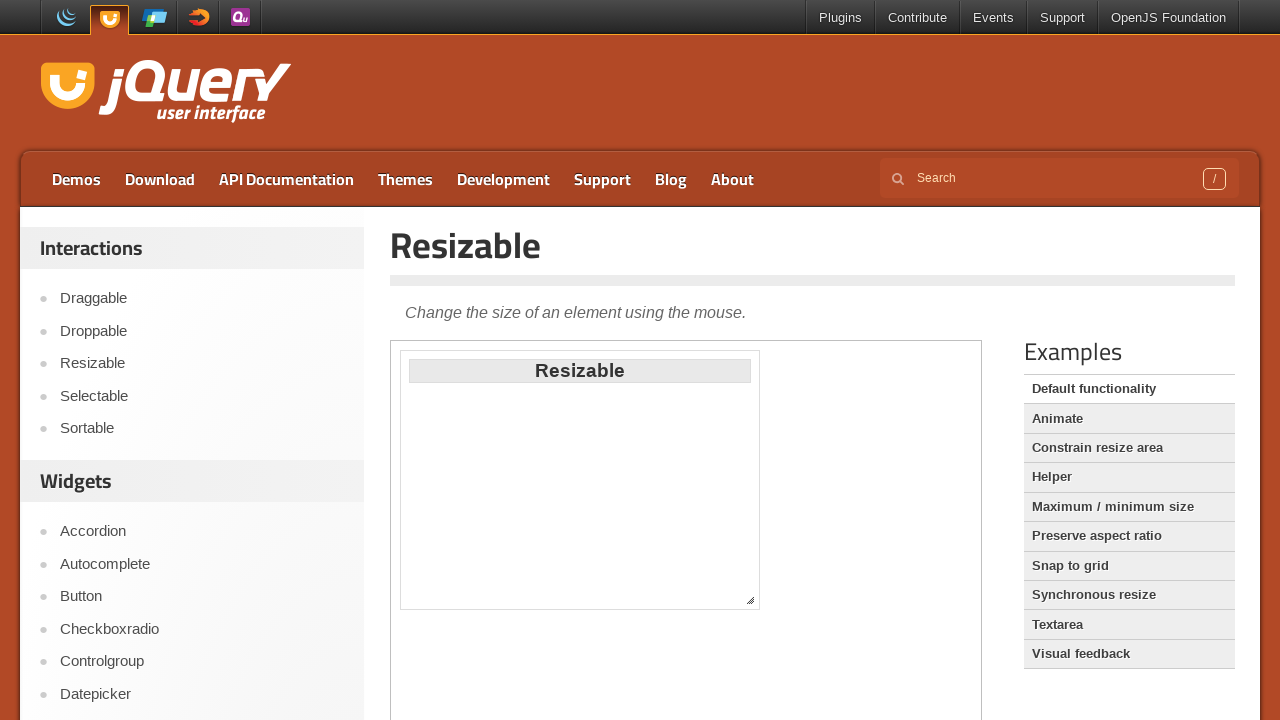

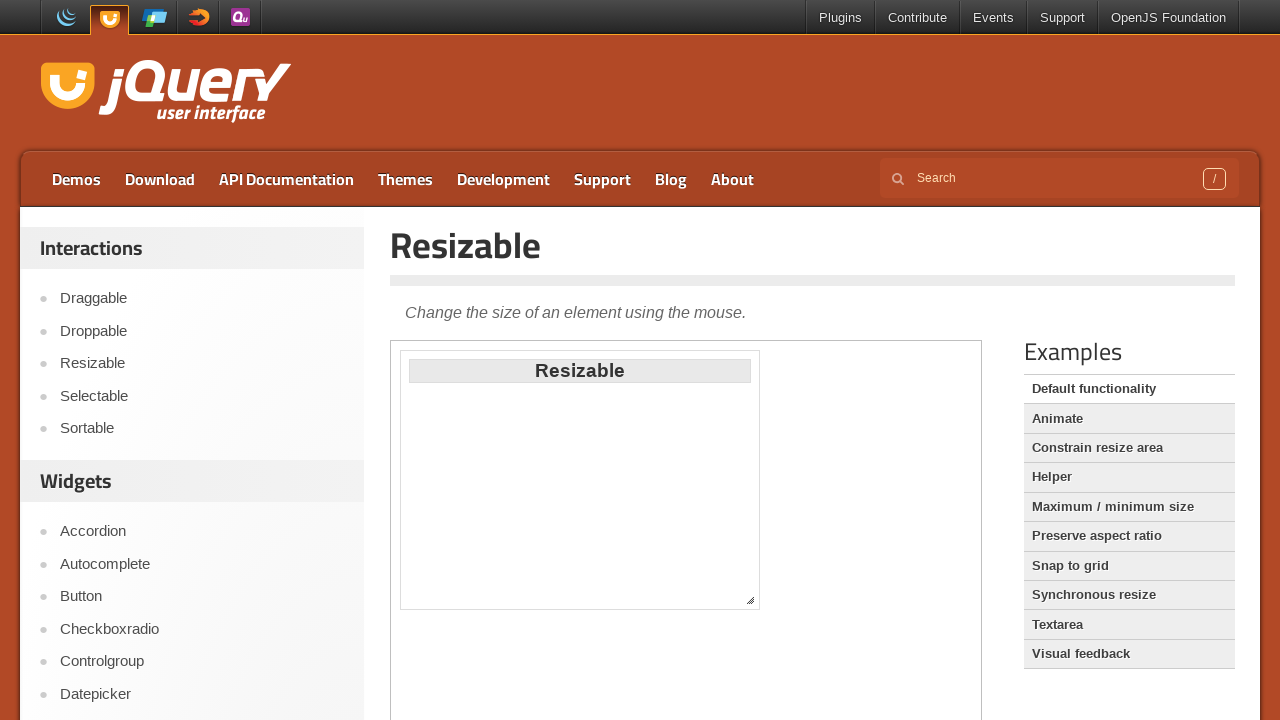